Navigates to Swarthmore College's course catalog, clicks on a department link, and expands a course listing to view course details.

Starting URL: https://catalog.swarthmore.edu/content.php?catoid=7&navoid=194

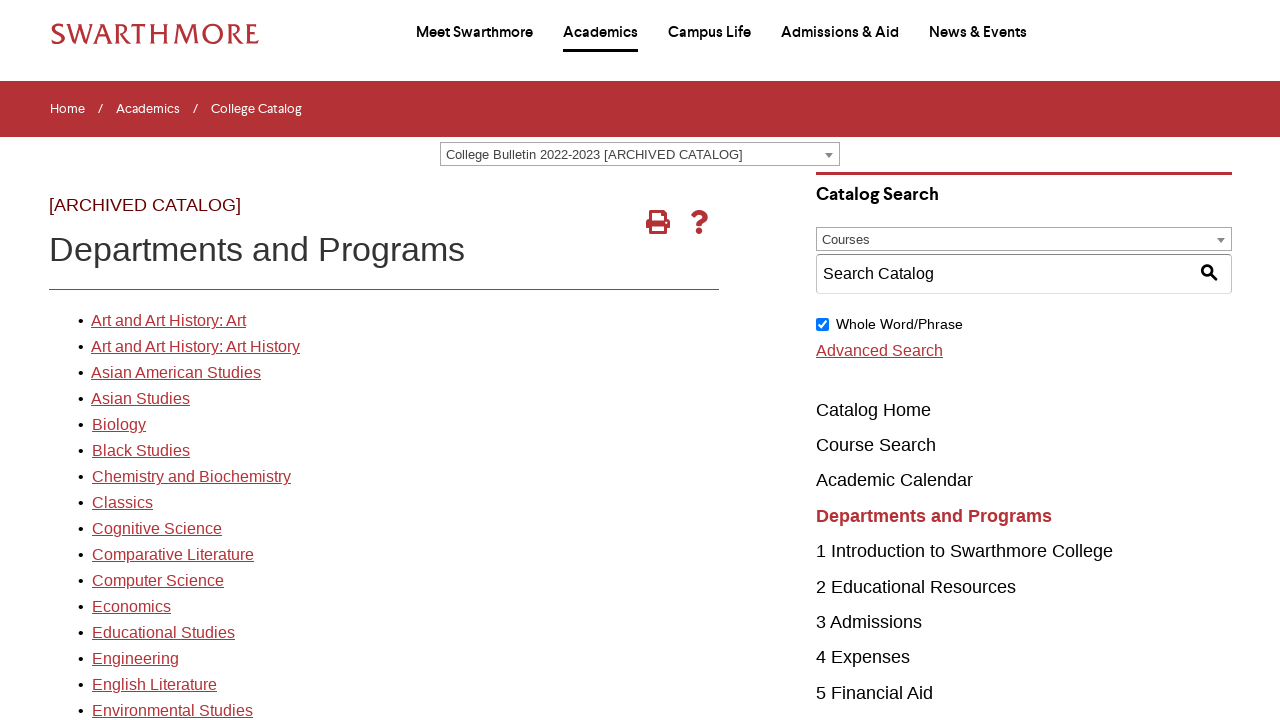

Navigated to Swarthmore College course catalog
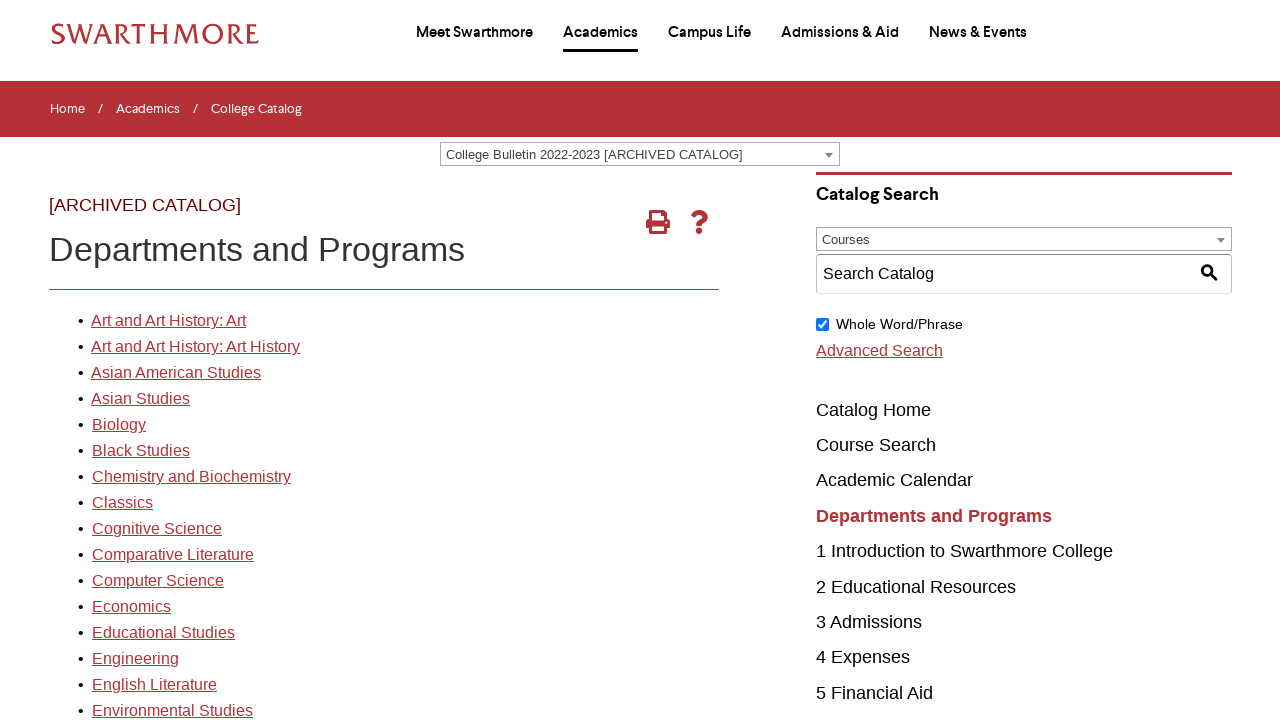

Clicked on the first department link at (168, 321) on xpath=//*[@id="gateway-page"]/body/table/tbody/tr[3]/td[1]/table/tbody/tr[2]/td[
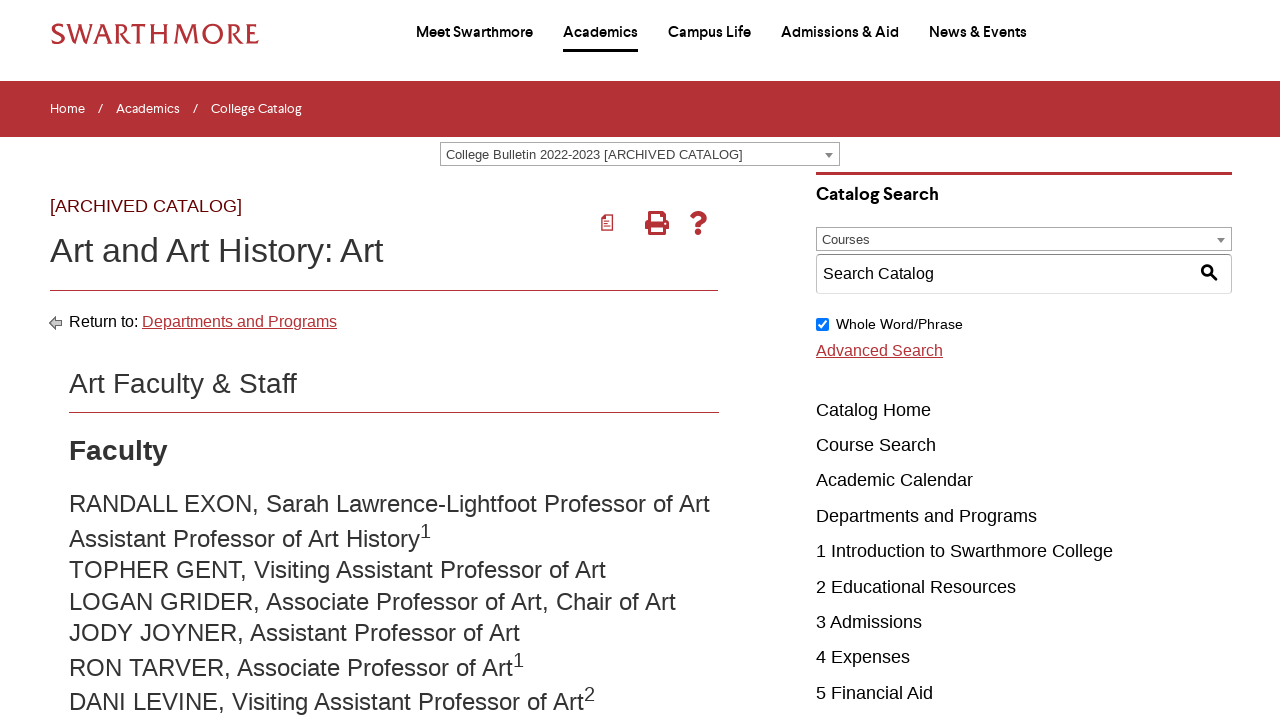

Courses loaded successfully
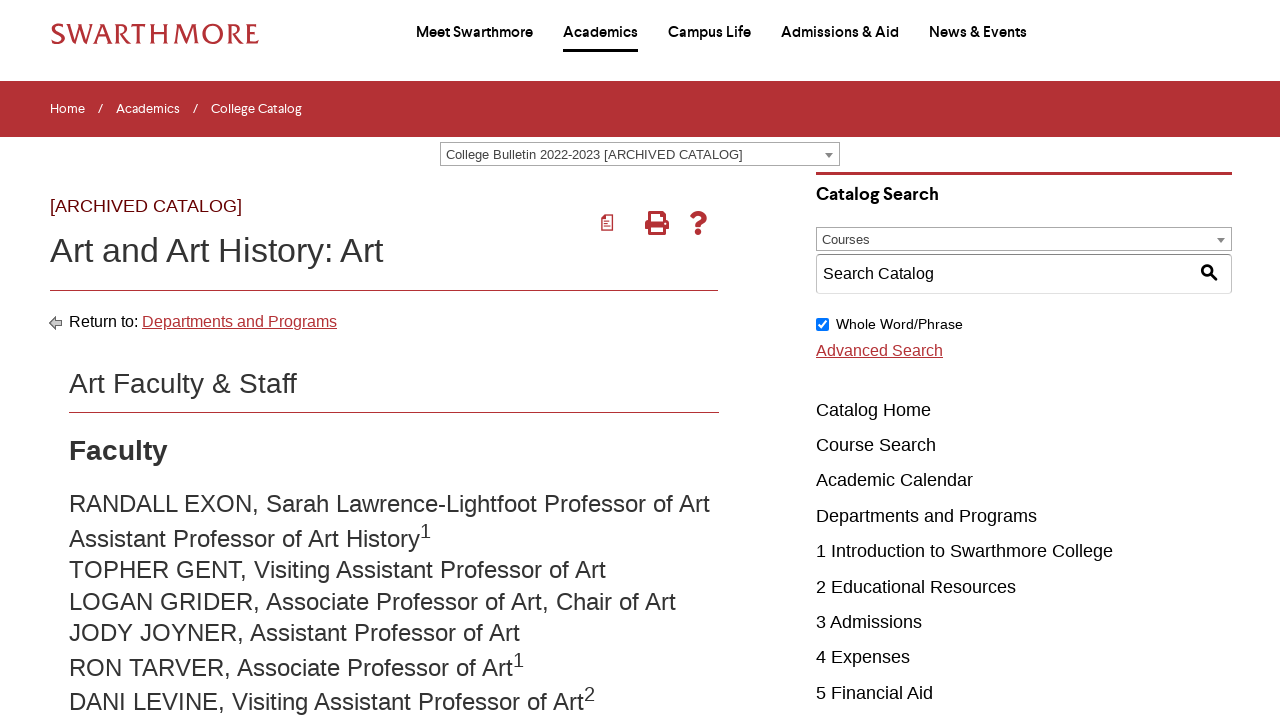

Clicked on the third course to expand it at (409, 360) on .acalog-course >> nth=2
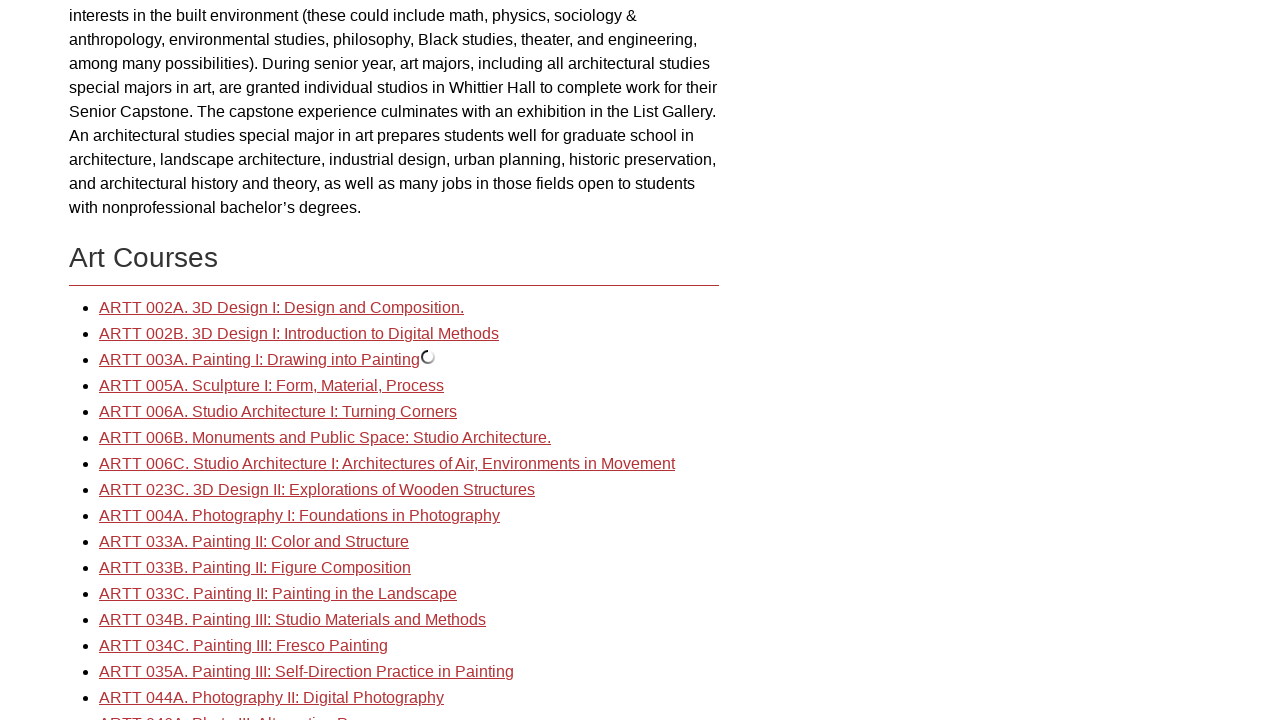

Waited for course details to expand
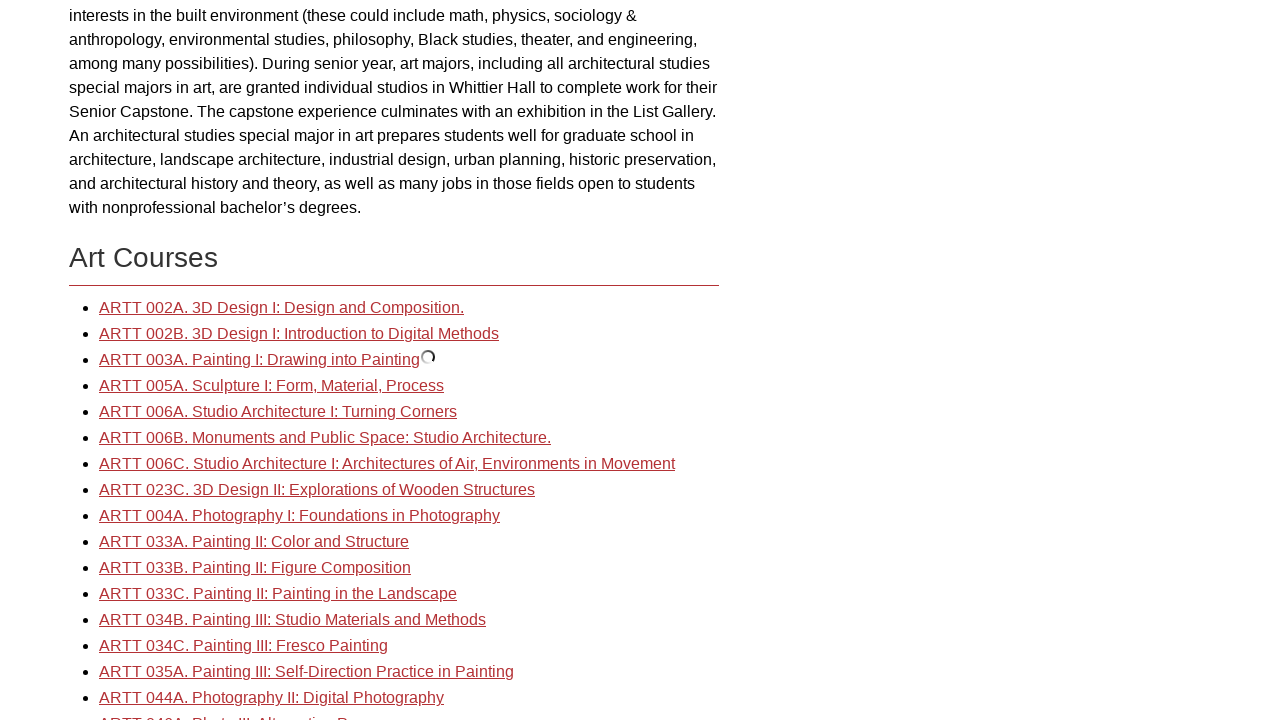

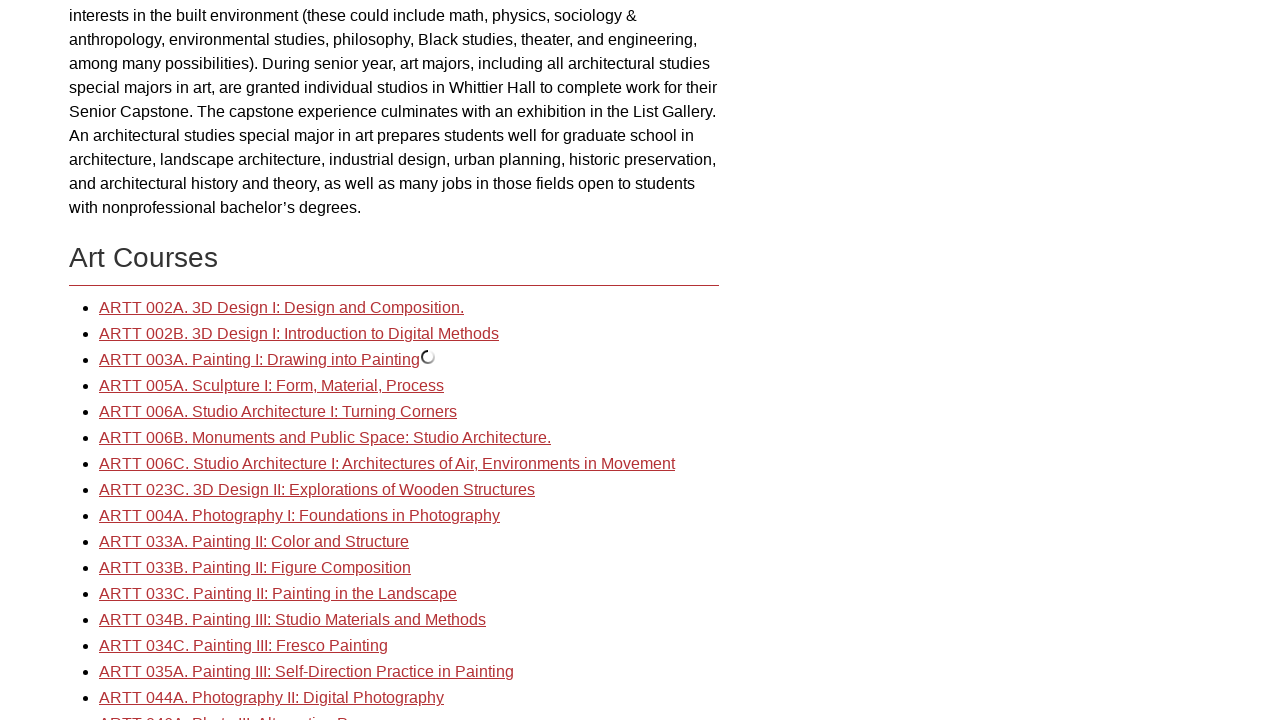